Tests drag and drop functionality by dragging an image element and dropping it into a target box element

Starting URL: https://formy-project.herokuapp.com/dragdrop

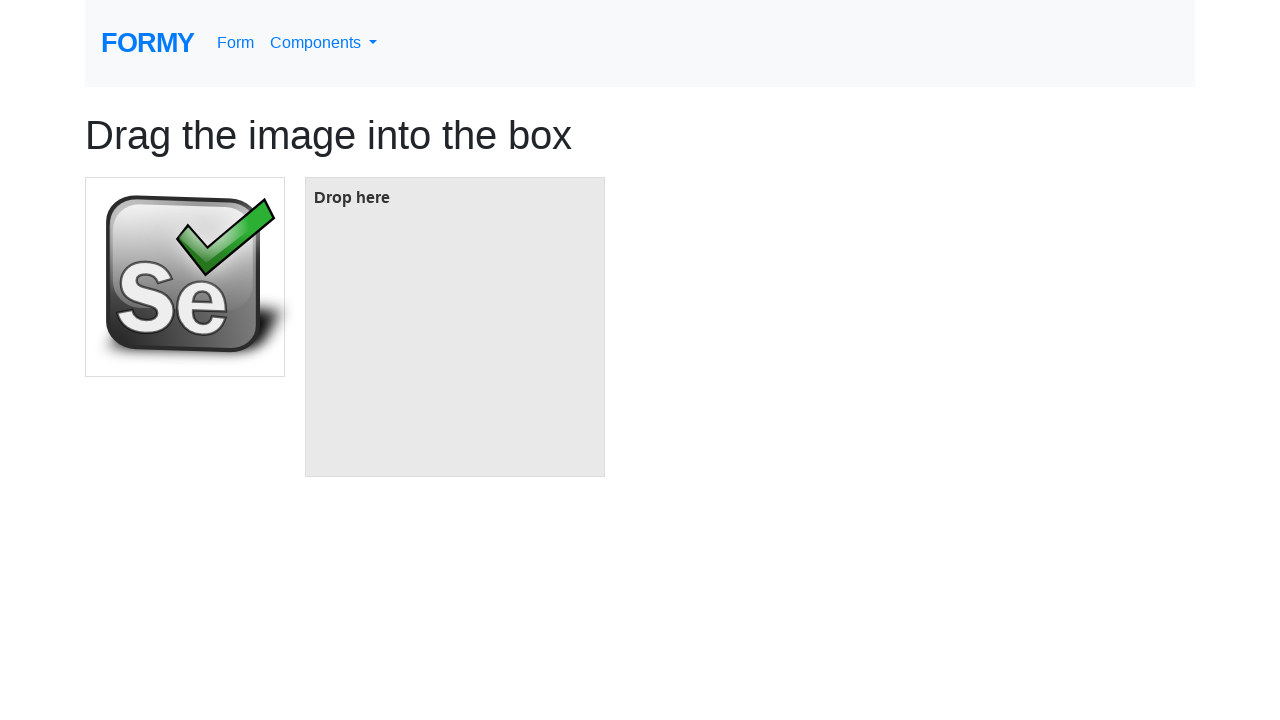

Waited for draggable image element to be visible
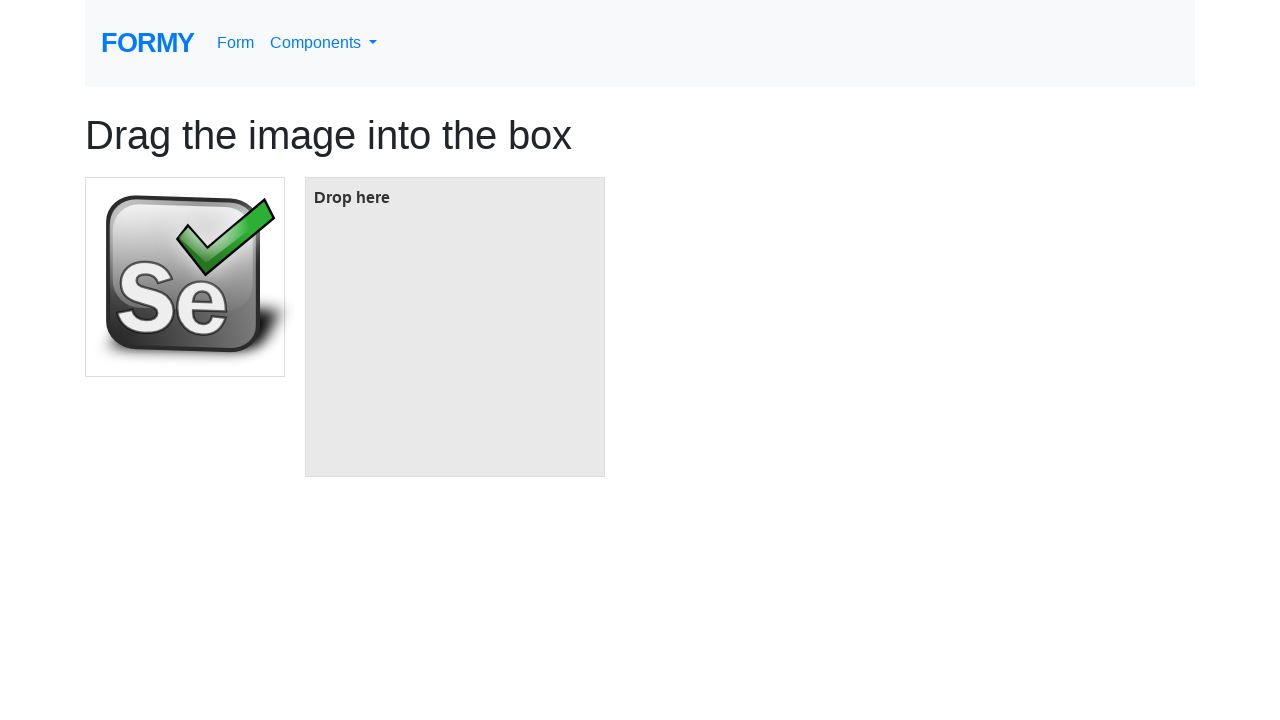

Waited for drop target box element to be visible
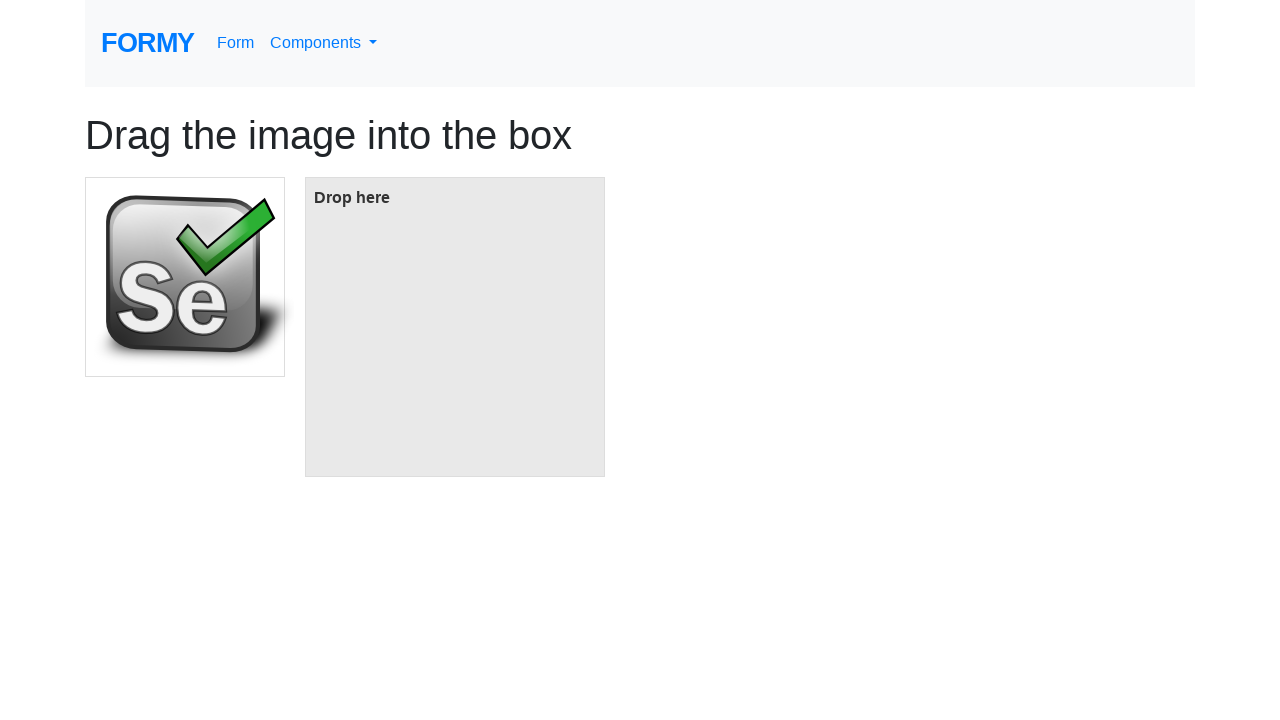

Dragged image element and dropped it into target box at (455, 327)
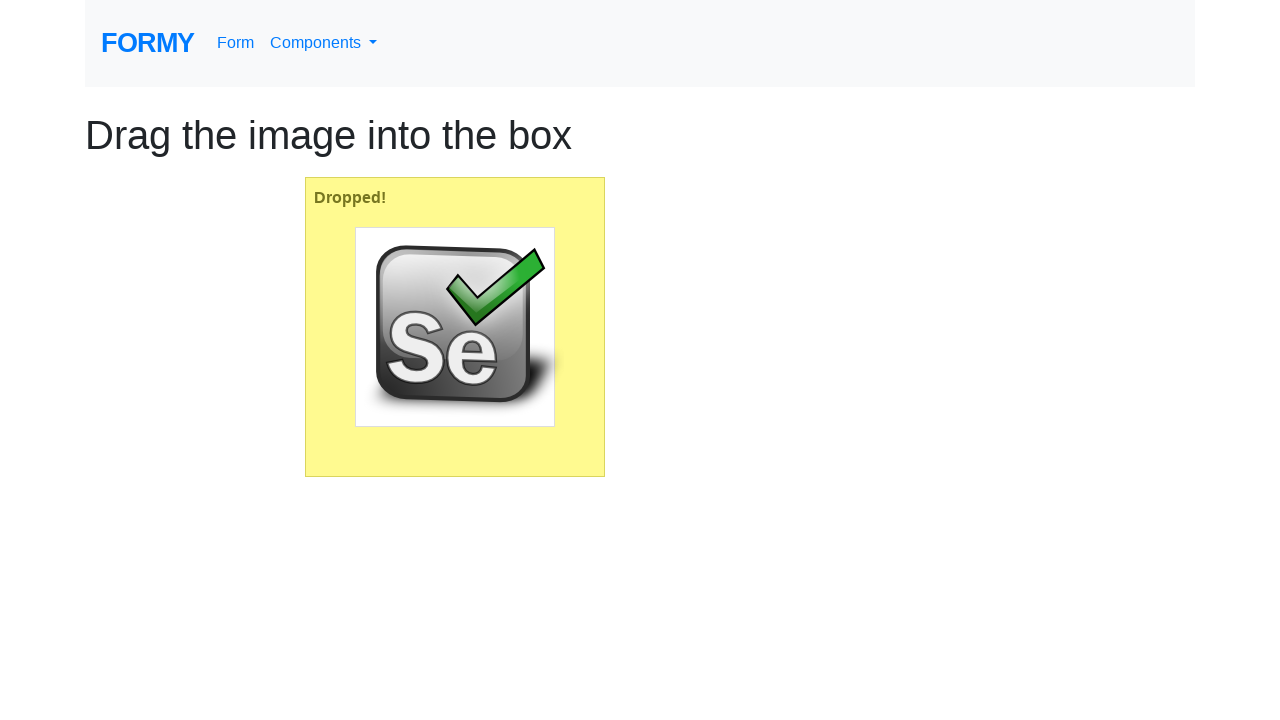

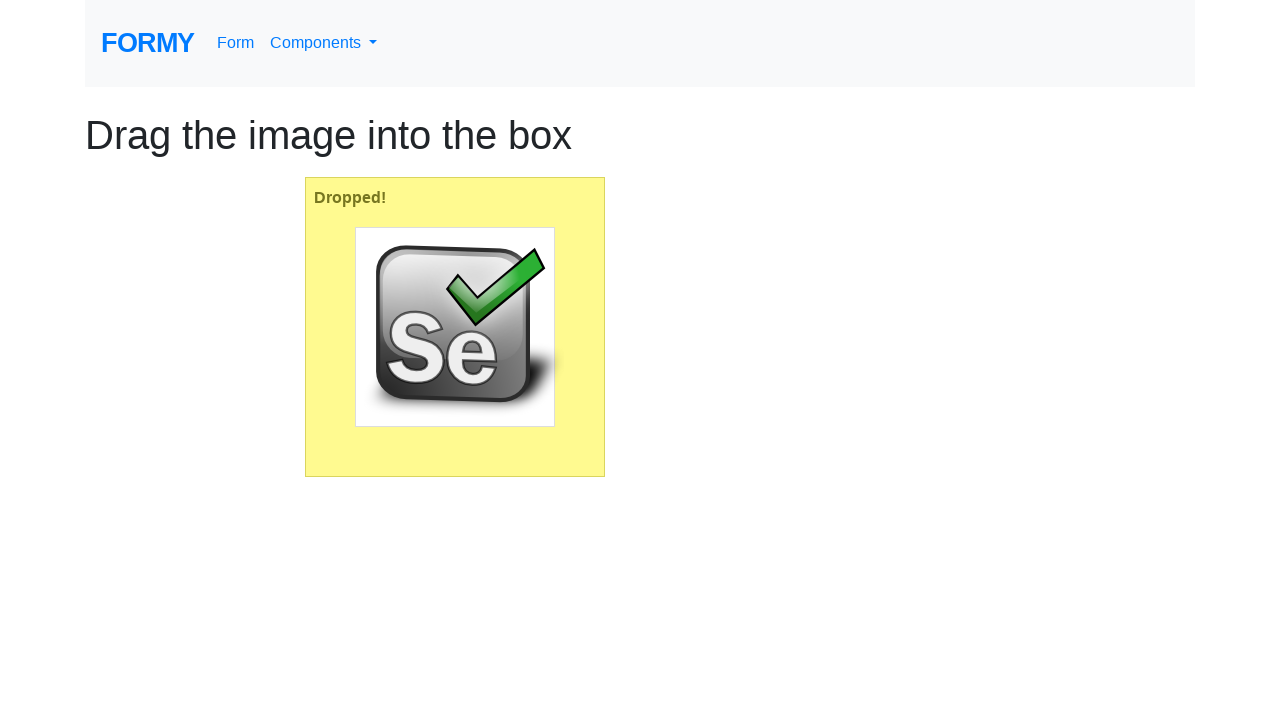